Tests opening a new browser window by clicking the "Open Window" button and then closing it

Starting URL: https://rahulshettyacademy.com/AutomationPractice/

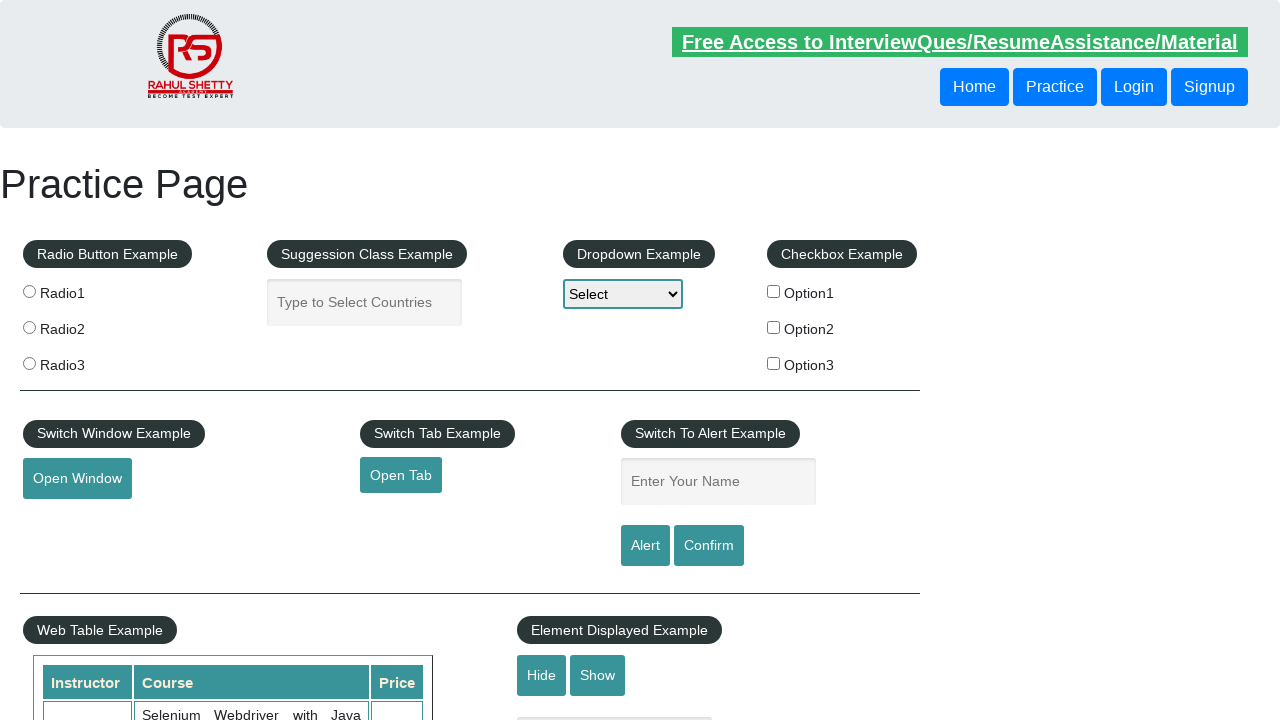

Clicked 'Open Window' button to open a new browser window at (77, 479) on #openwindow
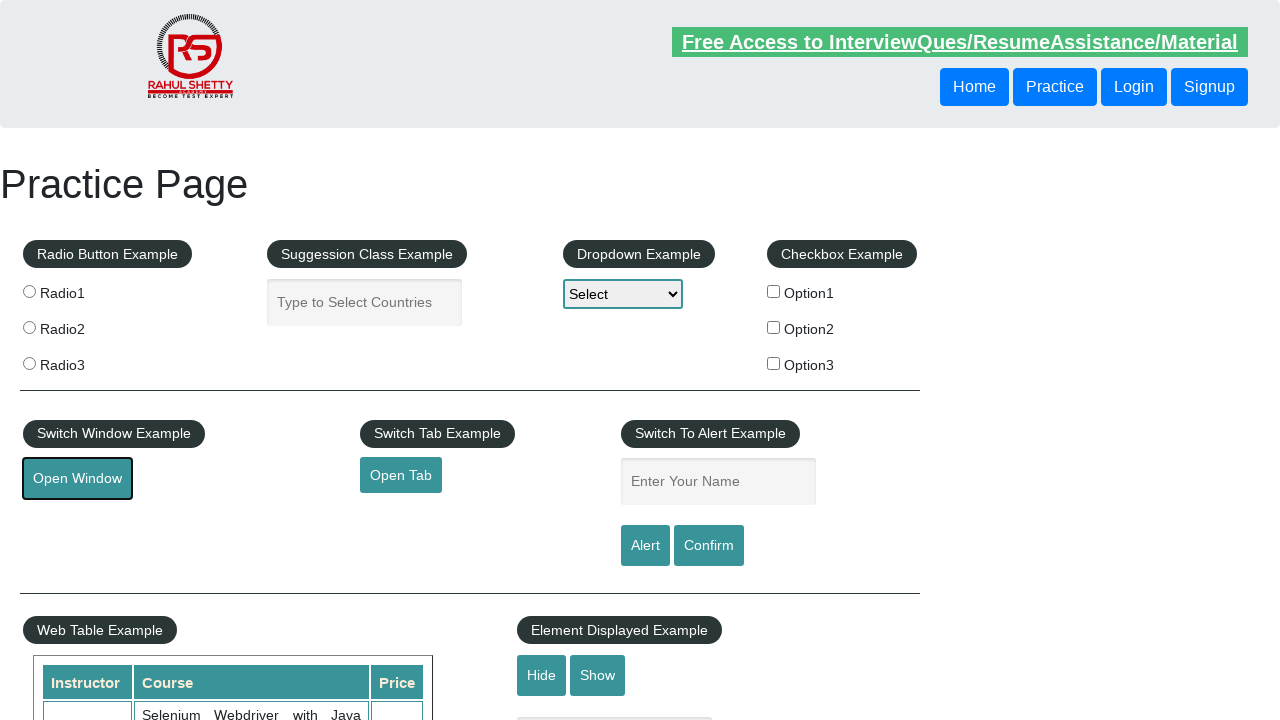

Captured the newly opened window
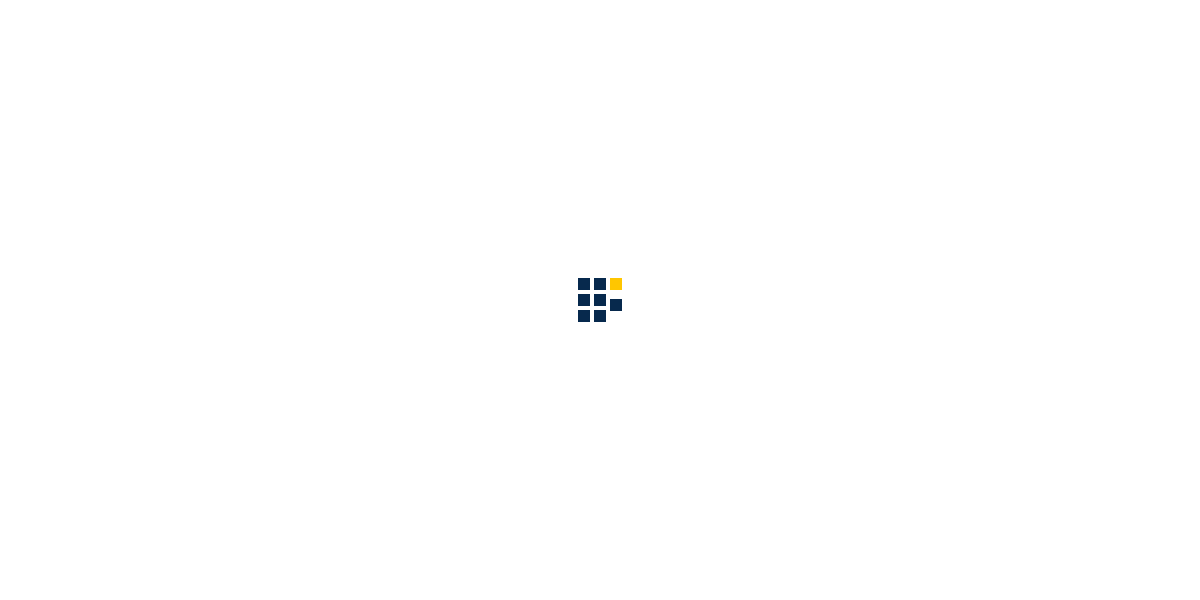

New window finished loading
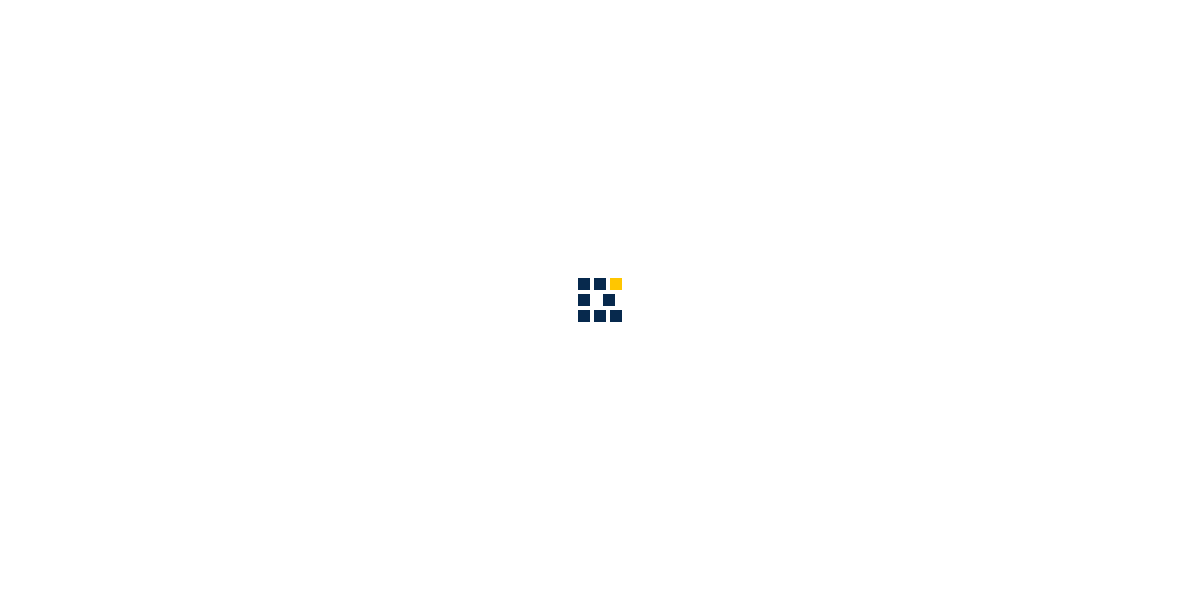

Closed the newly opened window
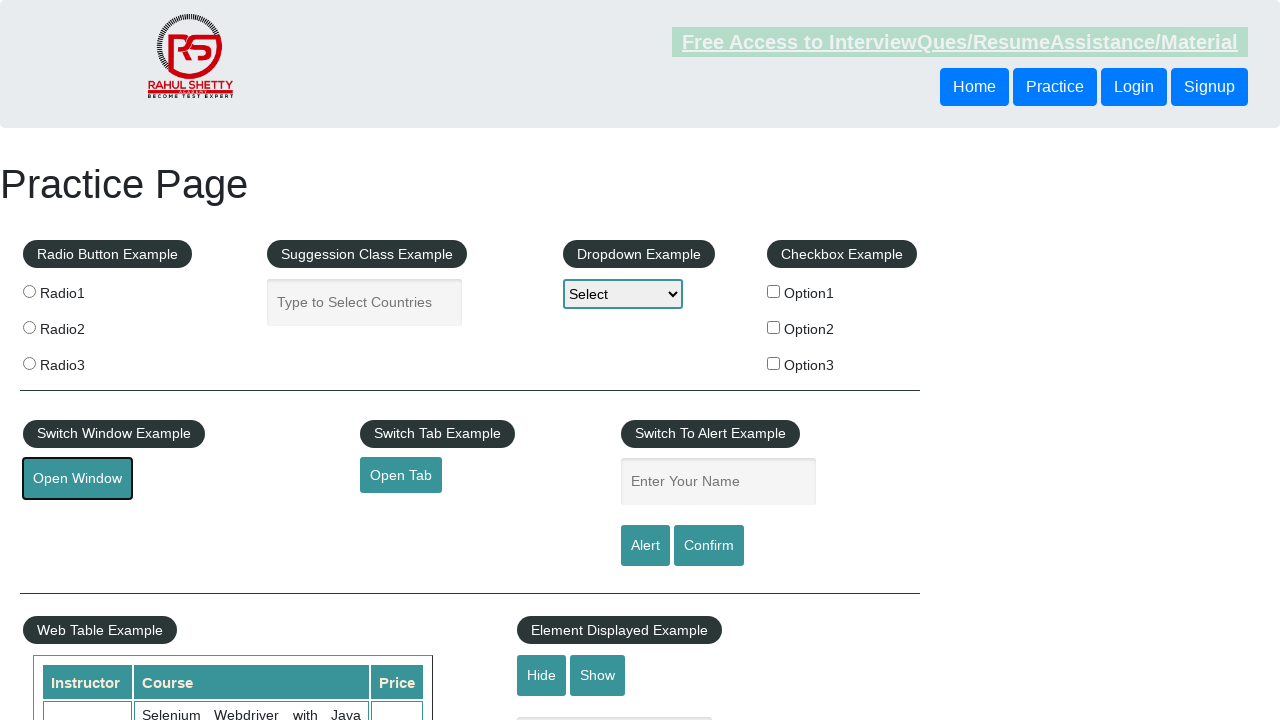

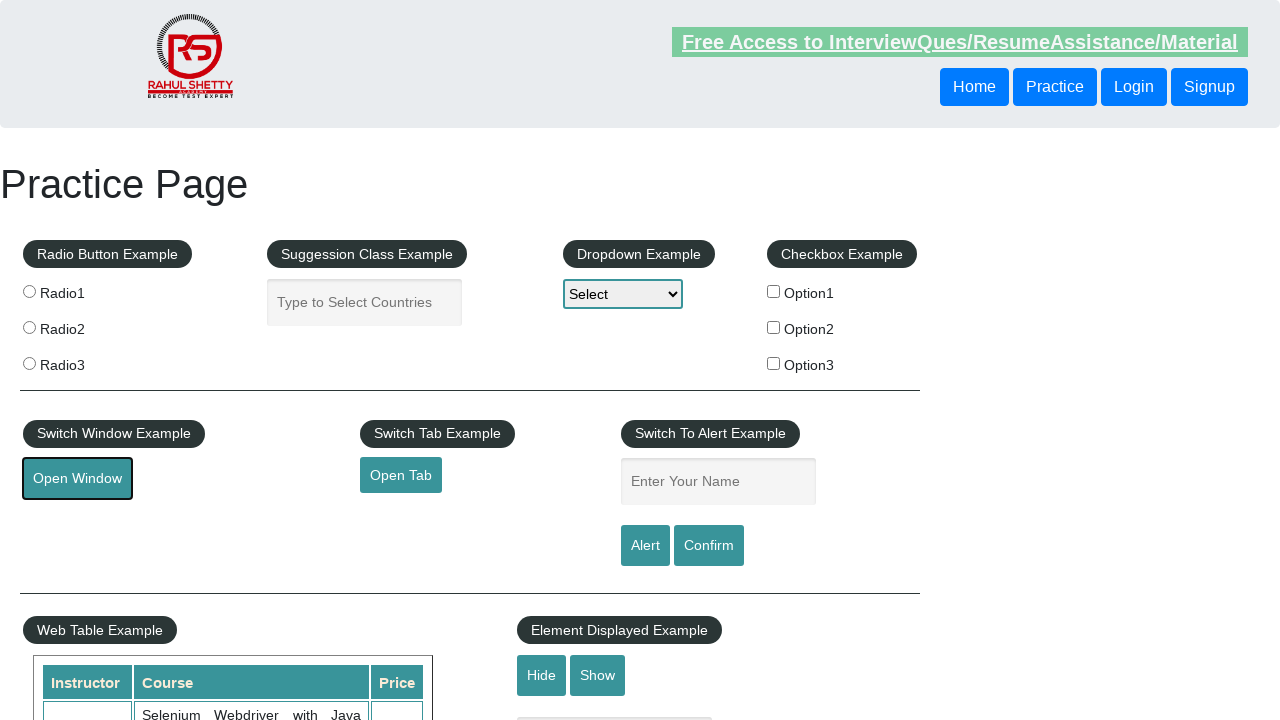